Tests multiple window handling by clicking a link that opens a new window, verifying the number of windows is 2, switching to the new window, and verifying its title is "New Window".

Starting URL: https://the-internet.herokuapp.com/windows

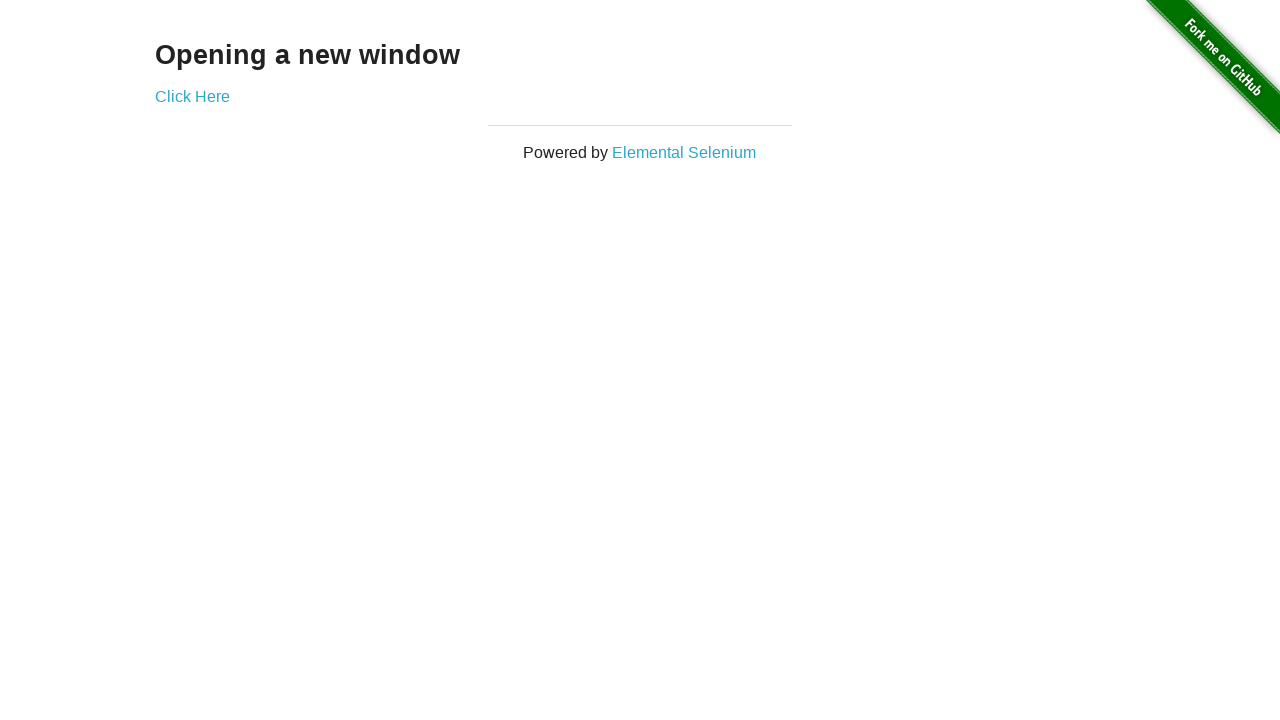

Clicked 'Click Here' link to open new window at (192, 96) on text=Click Here
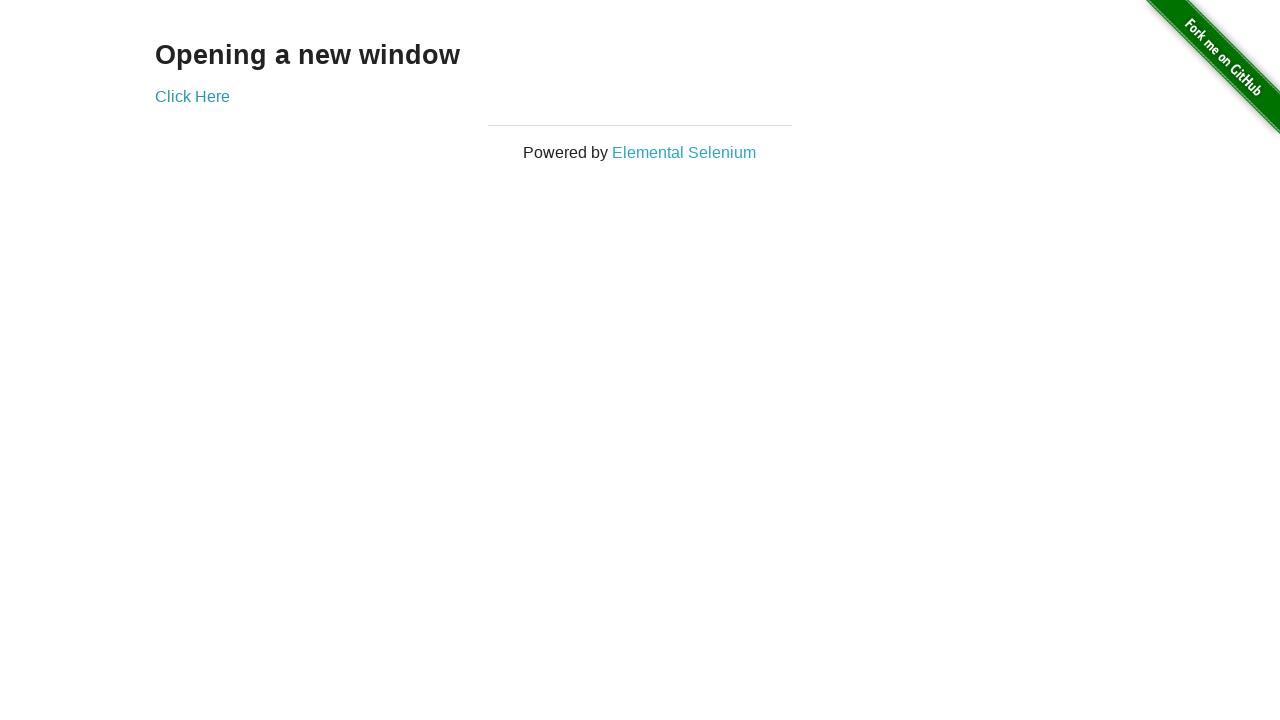

Captured new window page object
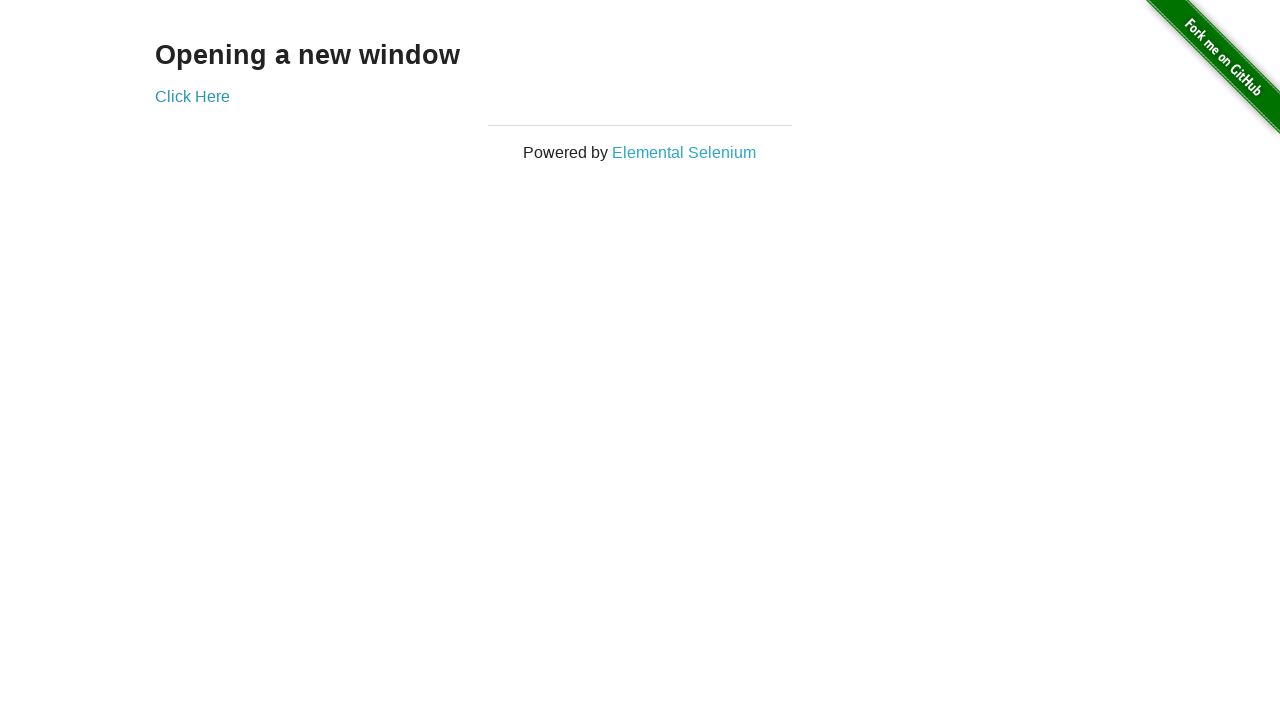

Verified 2 windows are now open
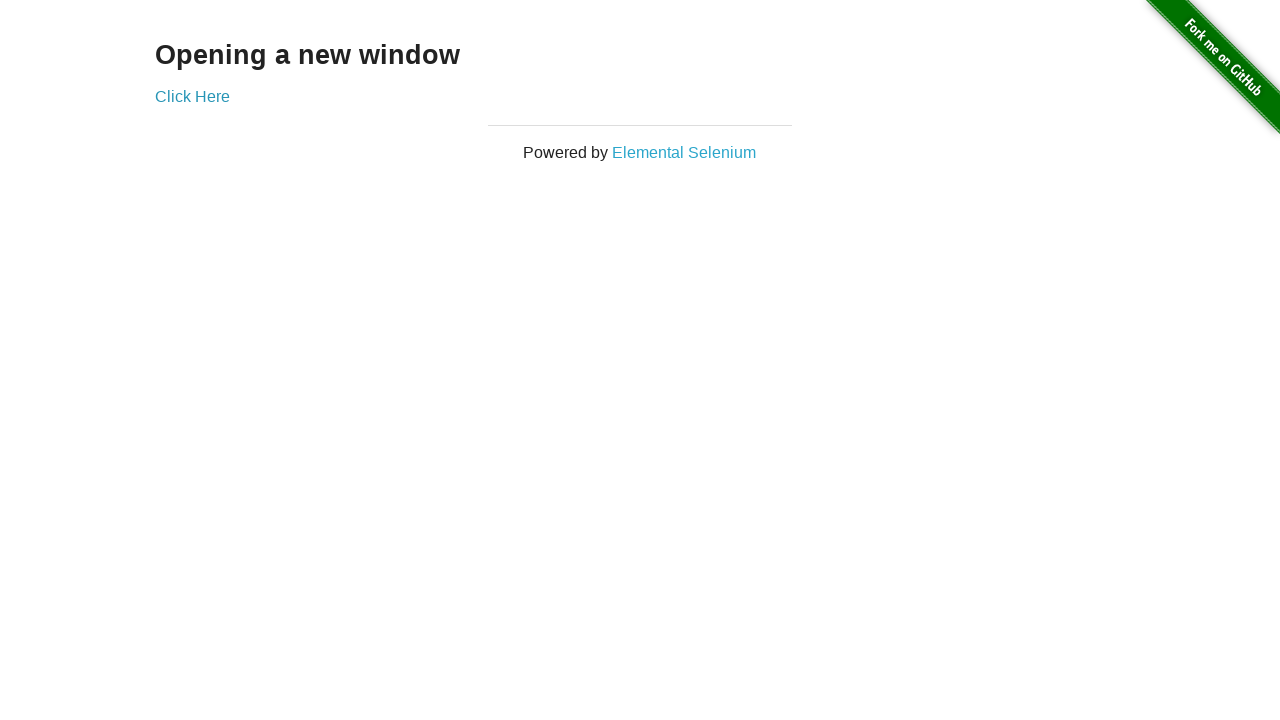

Verified new window title is 'New Window'
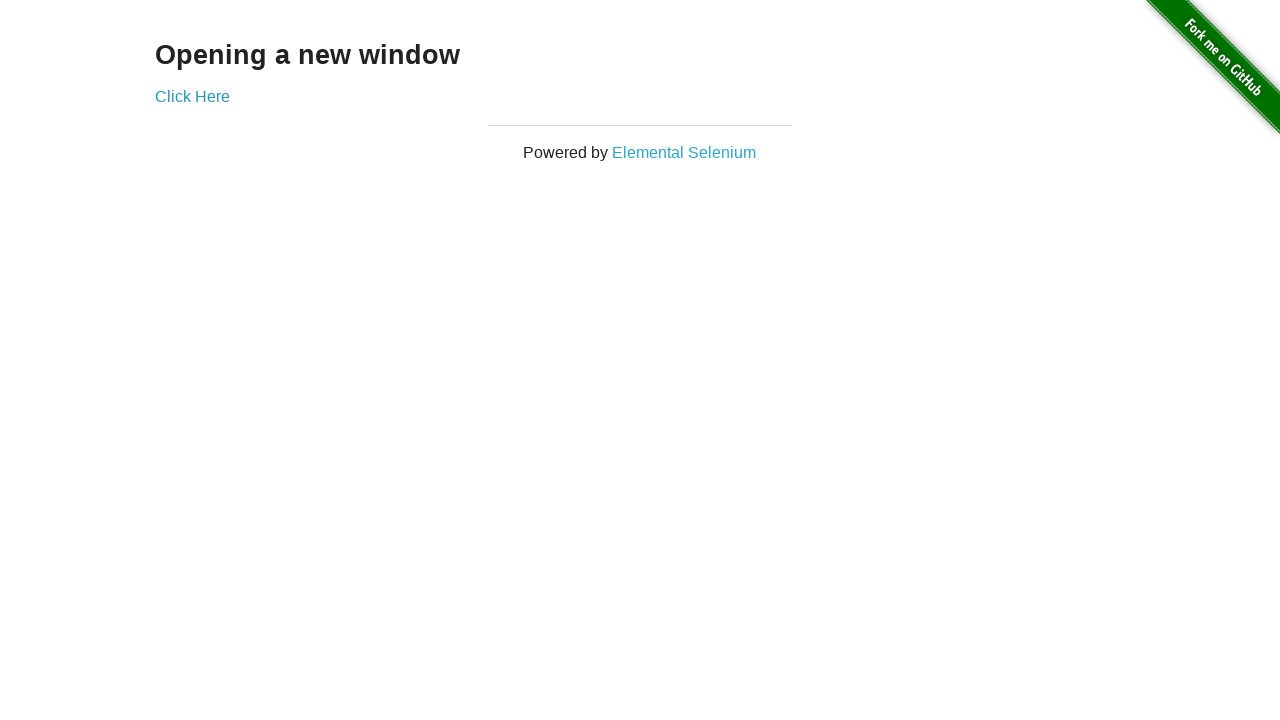

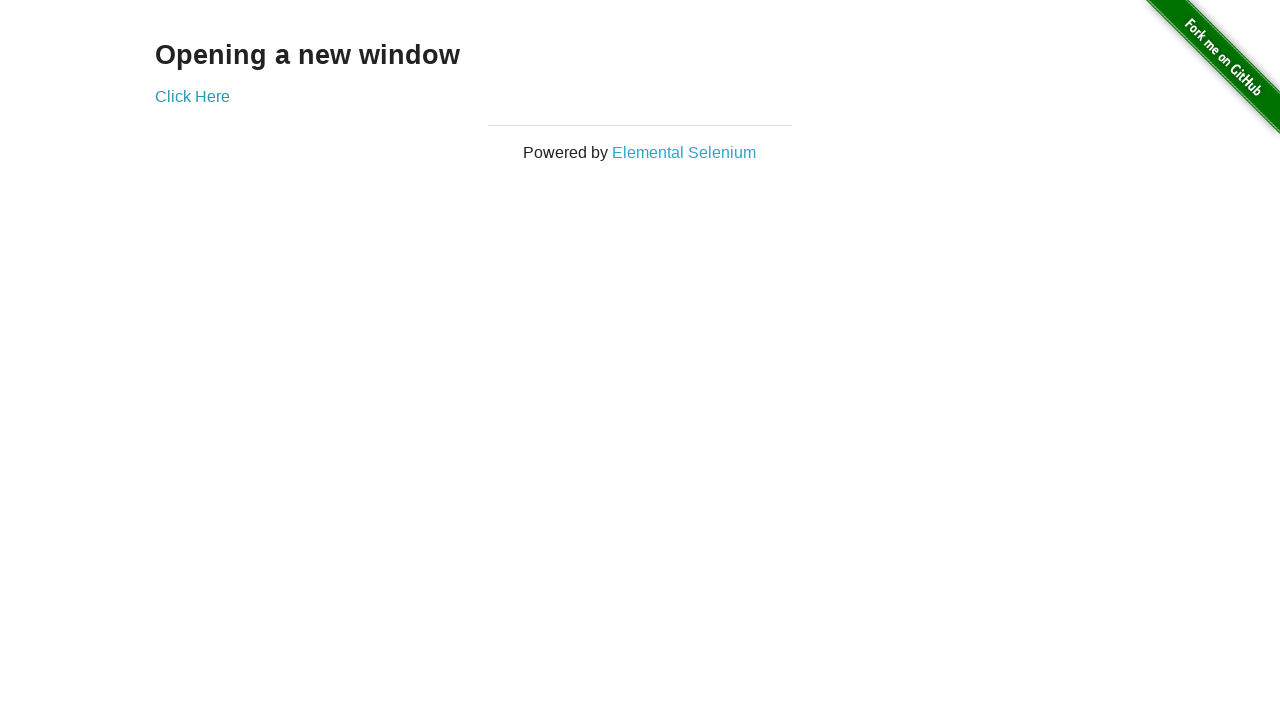